Tests the Demoblaze e-commerce demo site by verifying that key navigation elements (categories, menu items, carousel controls) are present on the page and then clicking the Home link.

Starting URL: https://www.demoblaze.com/

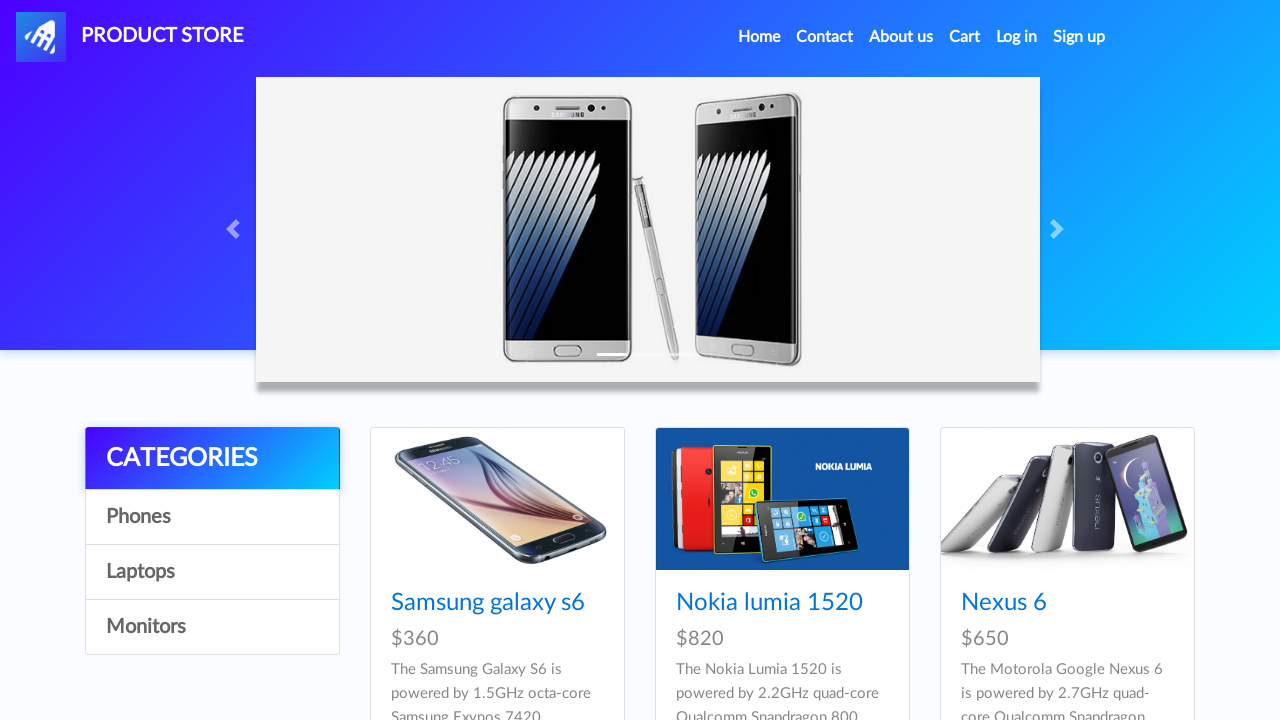

Waited 100ms for page to load
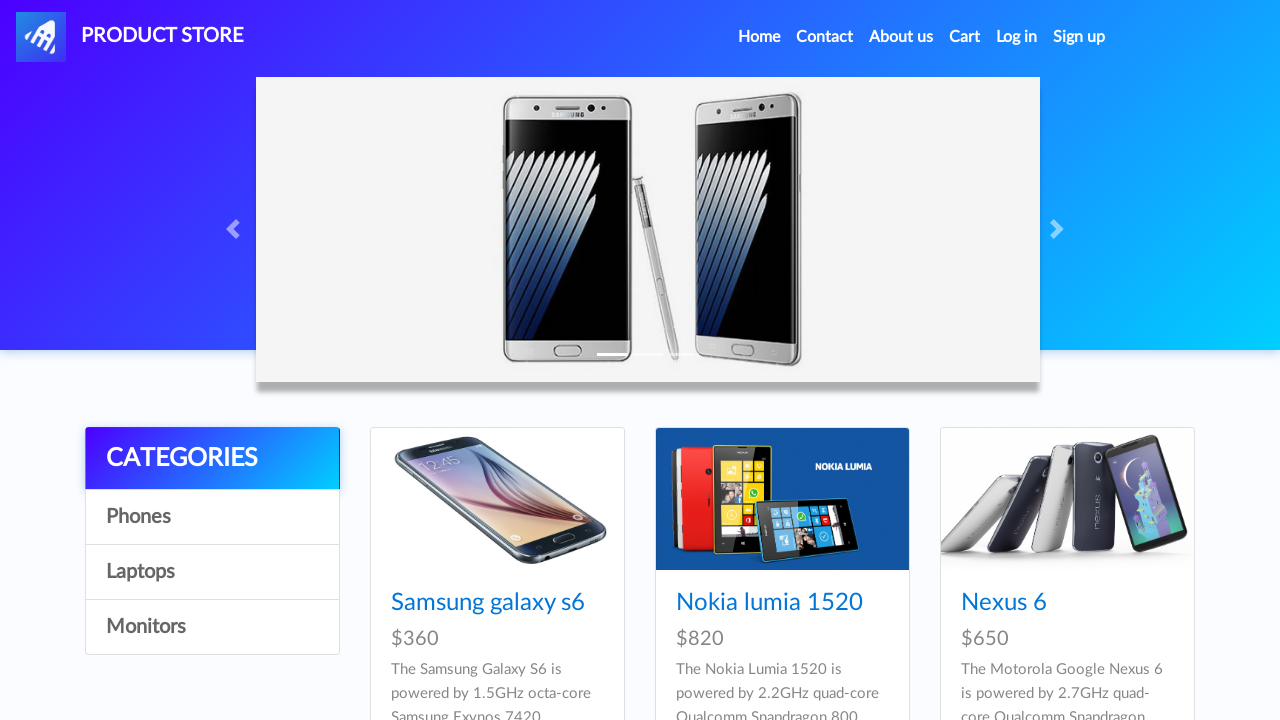

Verified category section is present
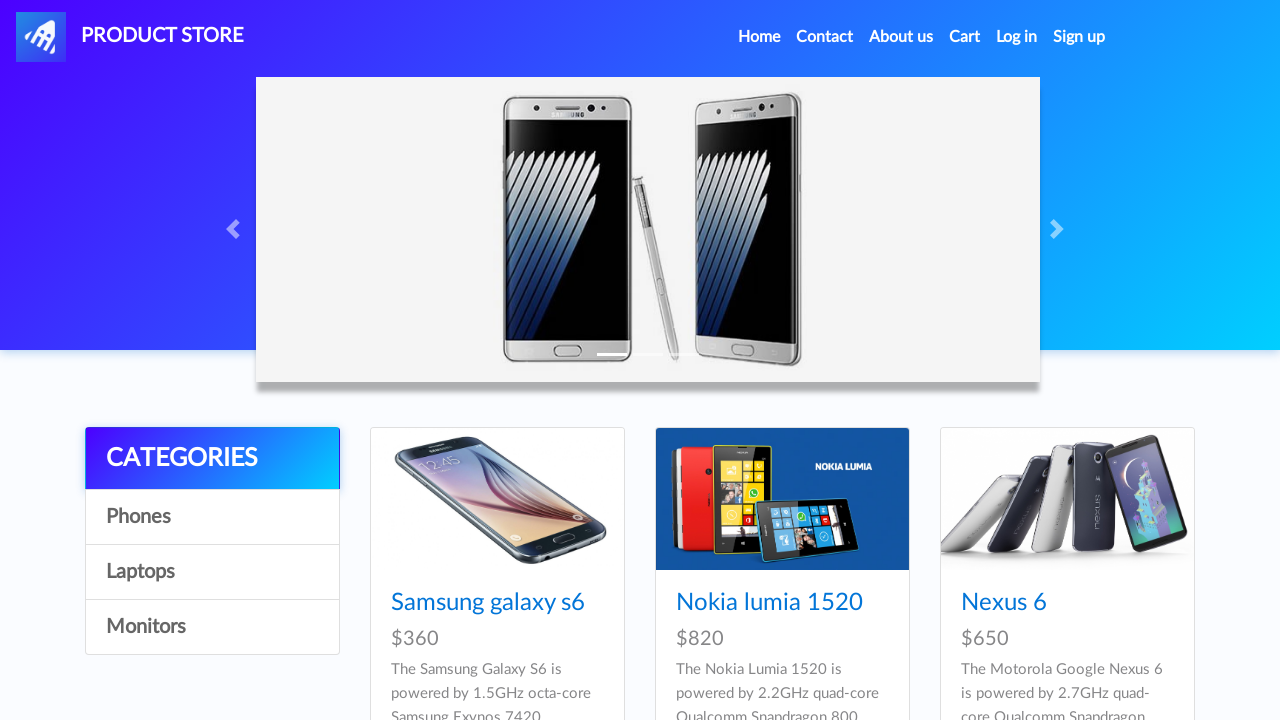

Verified Home navigation link is present
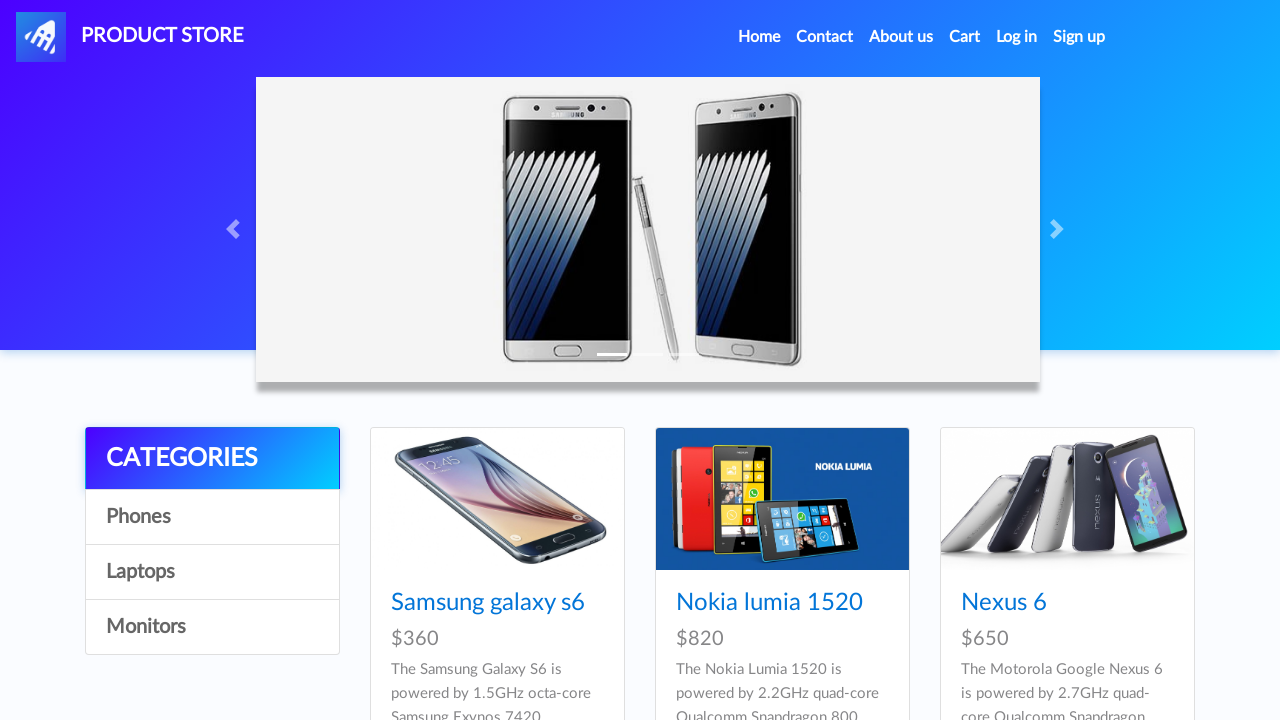

Verified Contact navigation link is present
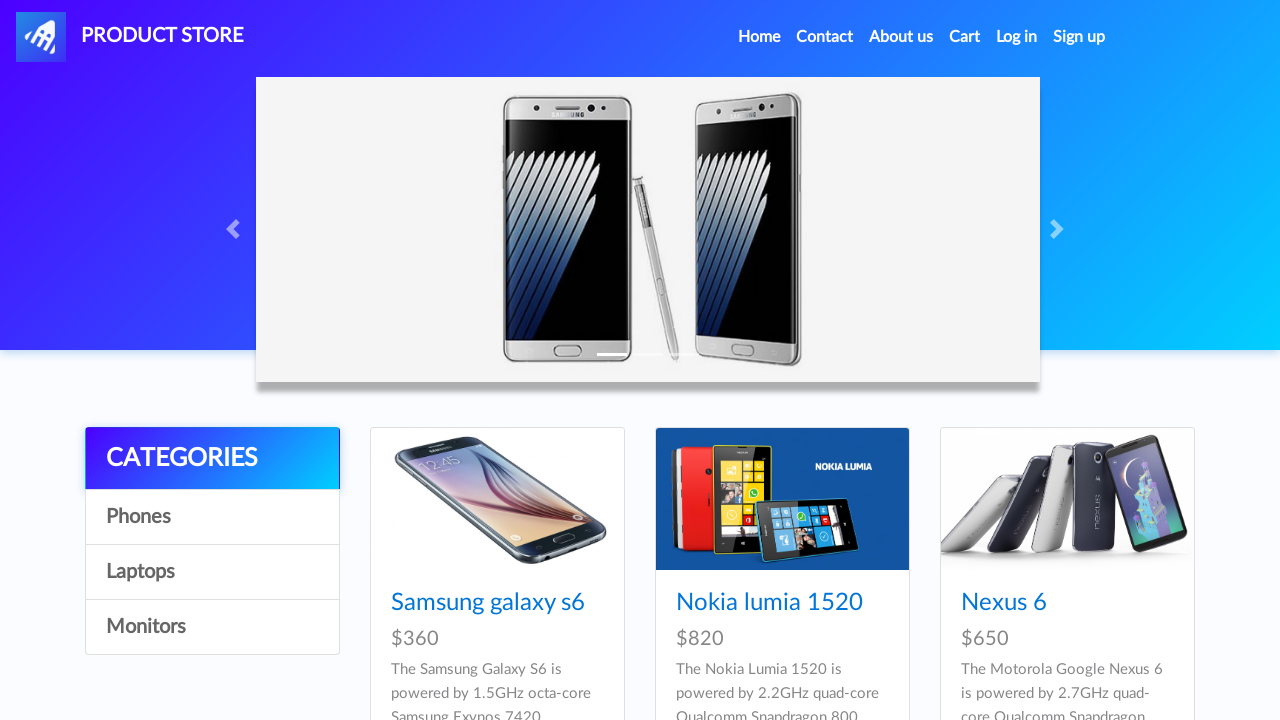

Verified About us navigation link is present
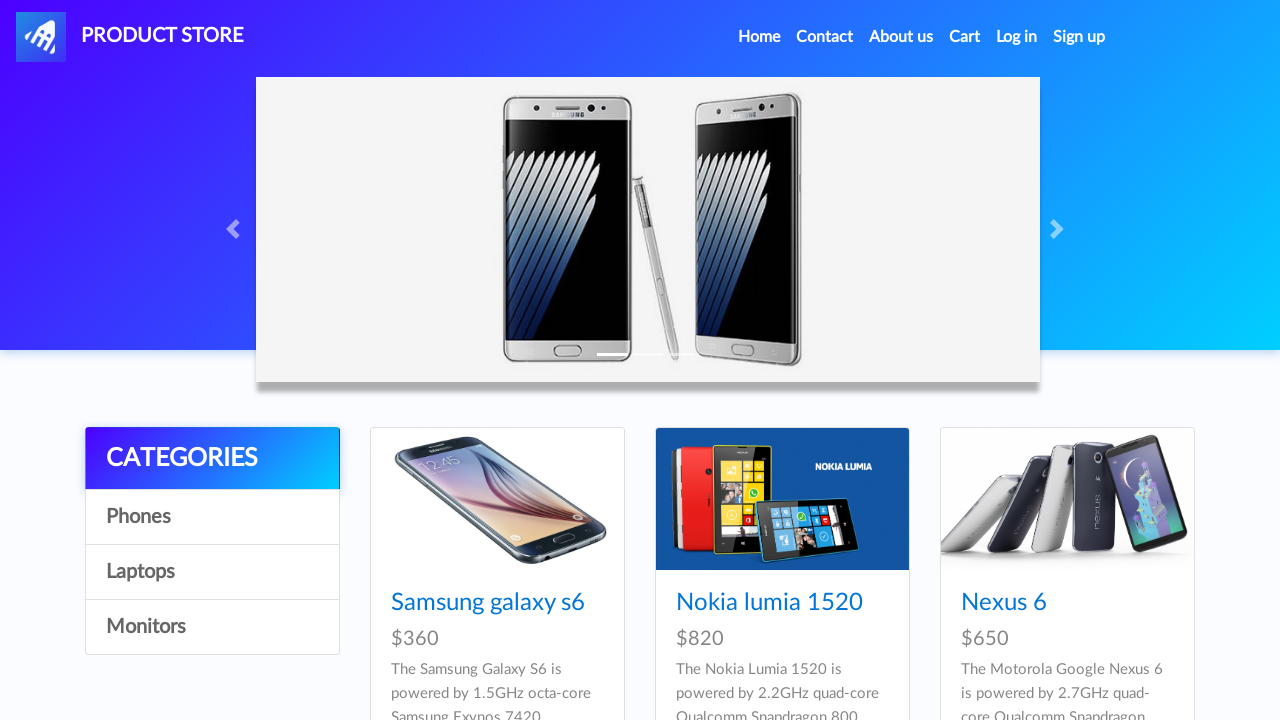

Verified Cart button is present
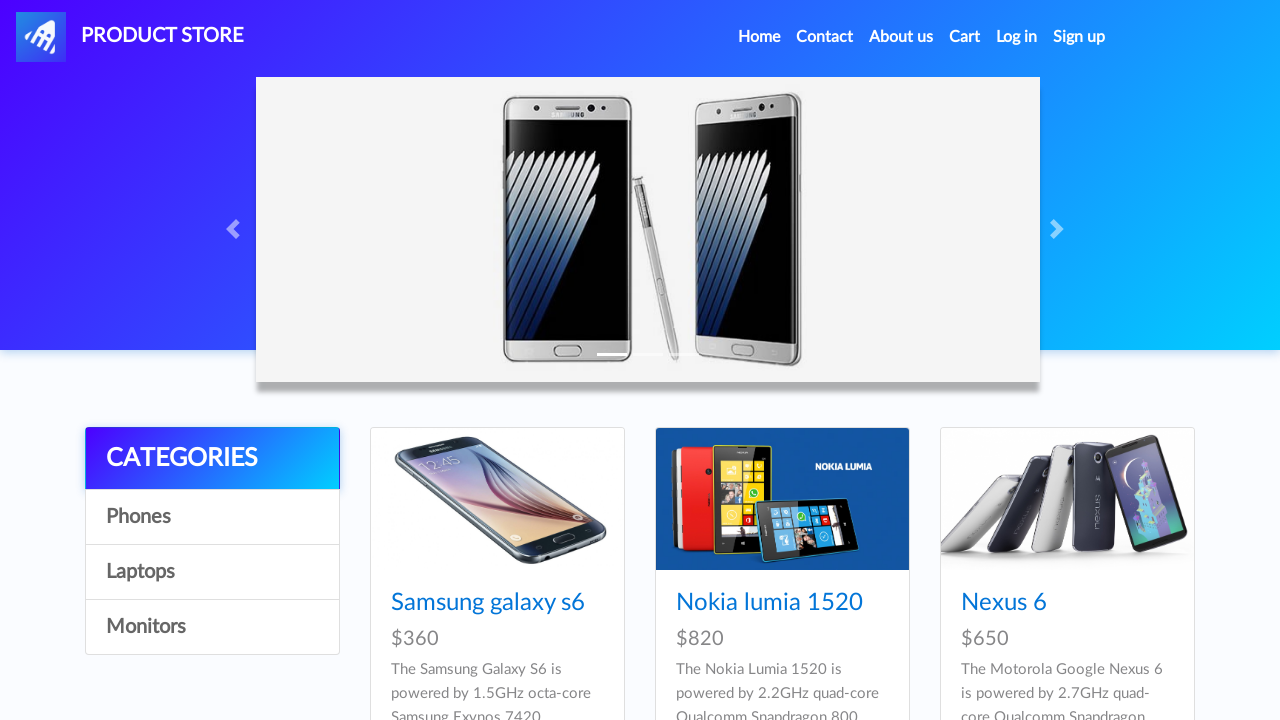

Verified Login button is present
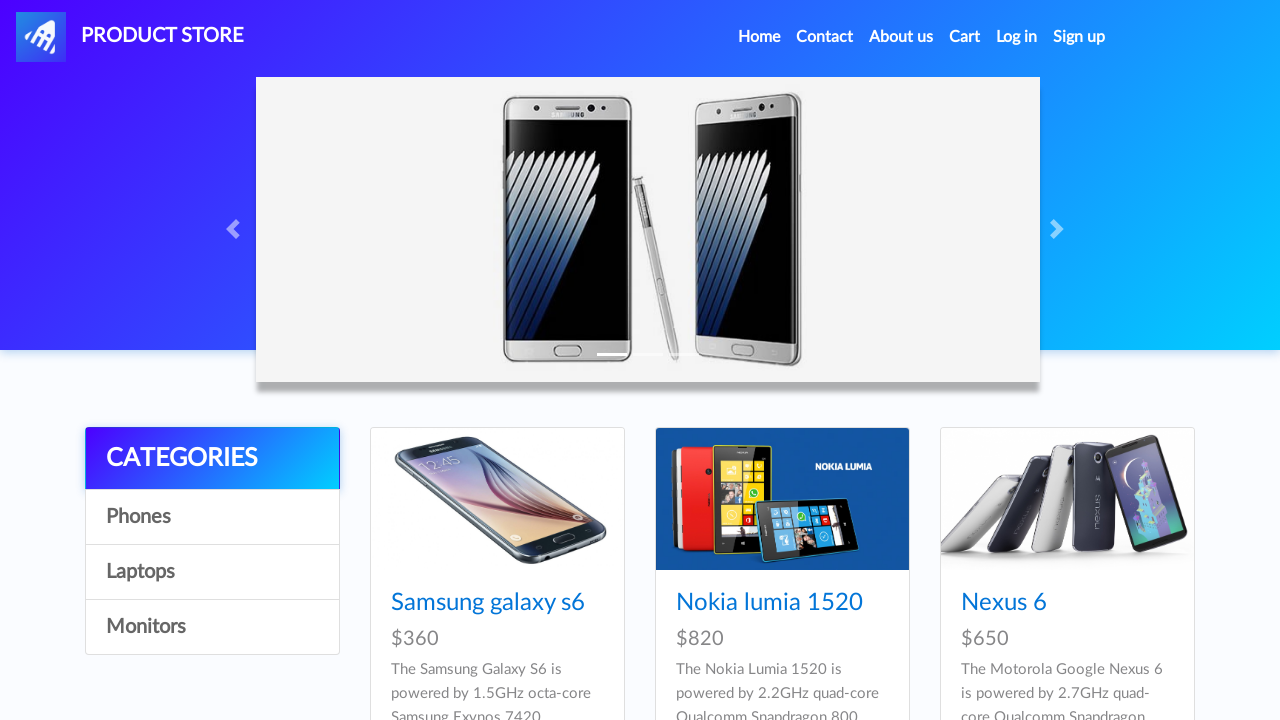

Verified Signup button is present
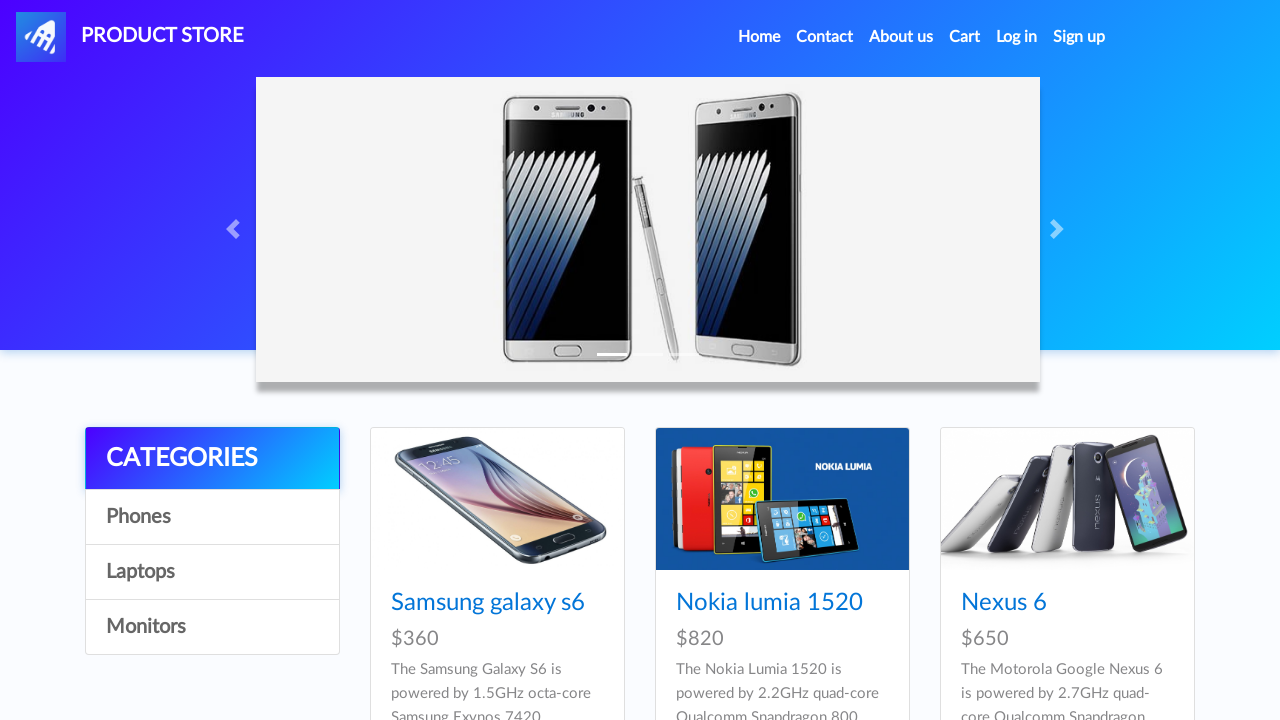

Verified carousel left arrow control is present
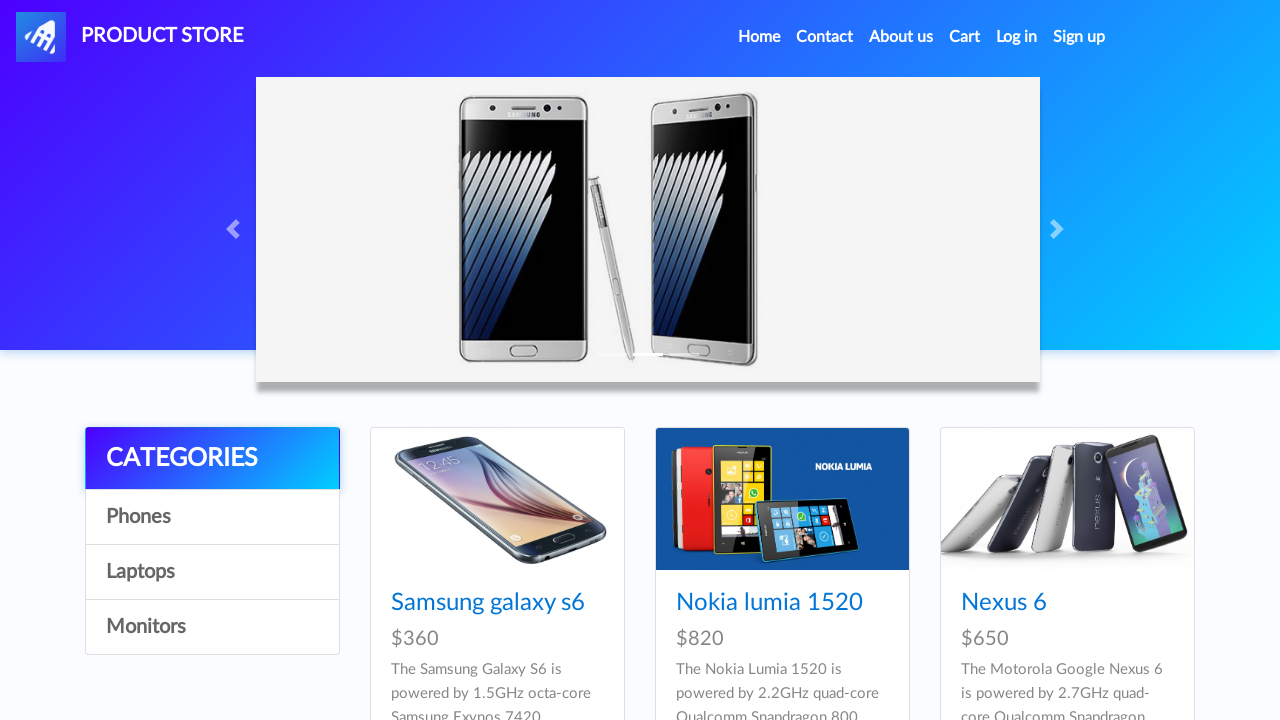

Verified carousel right arrow control is present
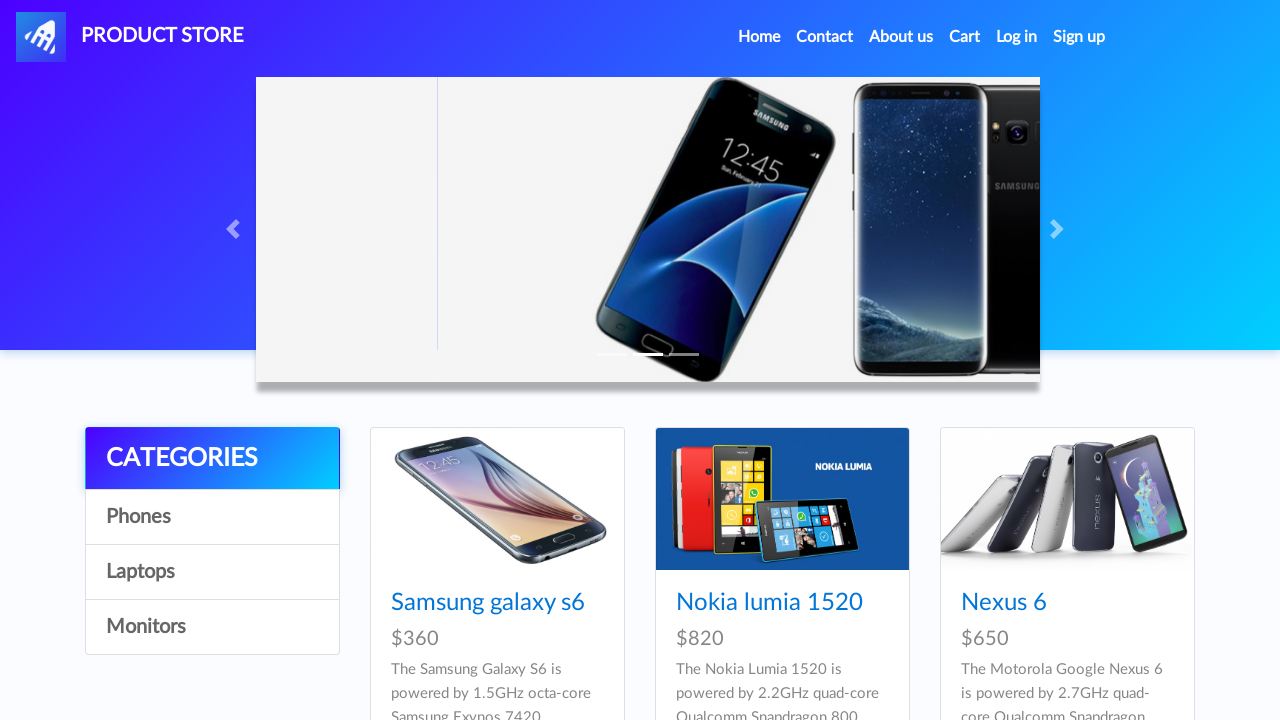

Clicked Home navigation link at (759, 37) on xpath=//*[@id='navbarExample']/ul/li[1]/a
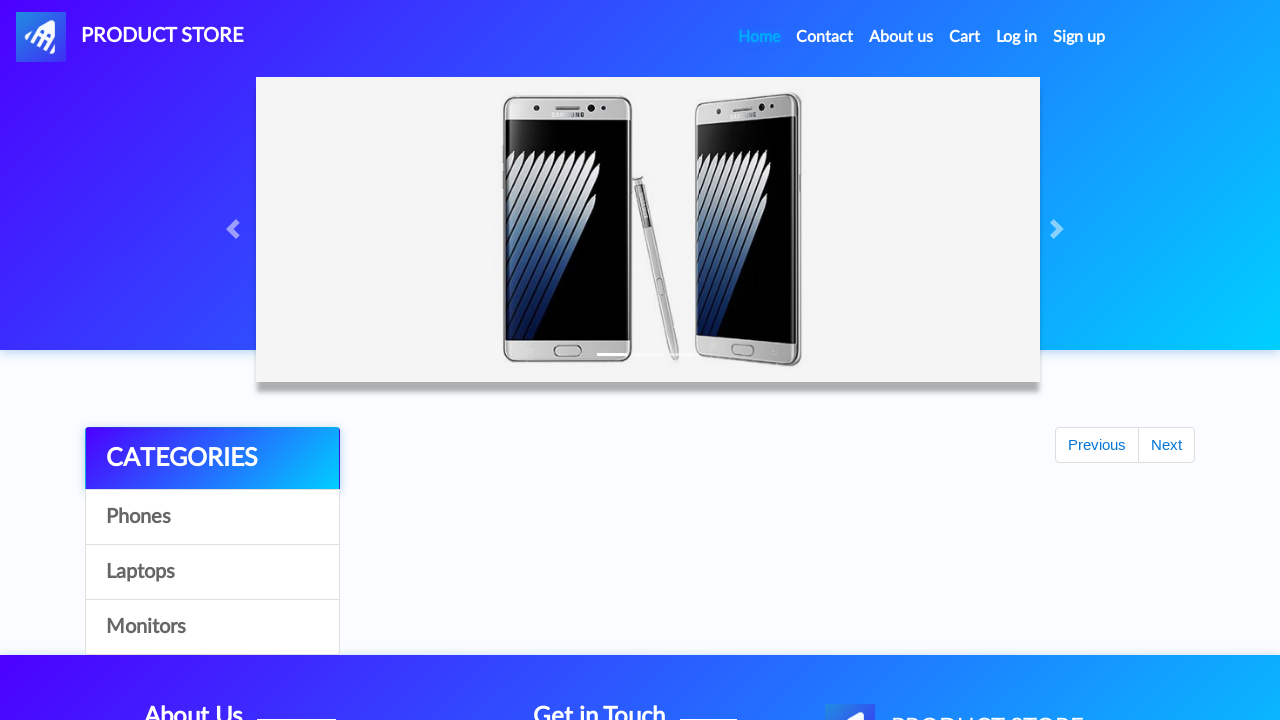

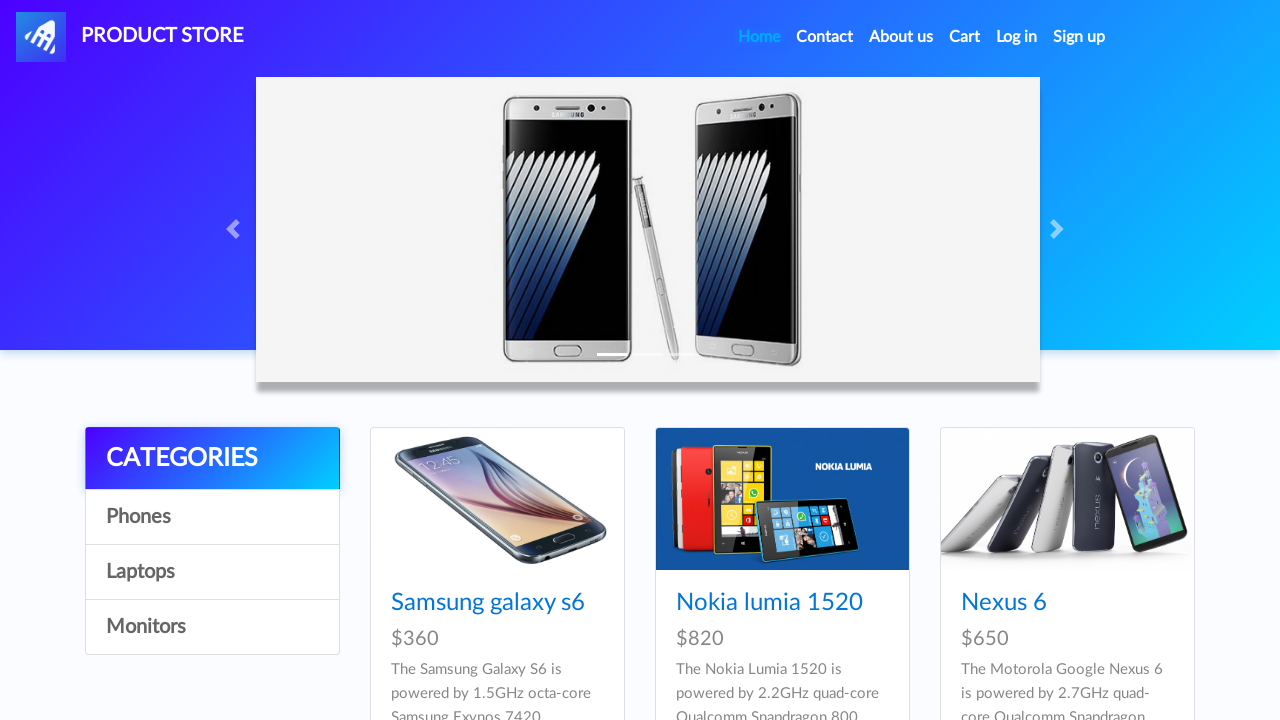